Tests window management by opening a new window, switching between windows by URL and title patterns

Starting URL: https://guinea-pig.webdriver.io/

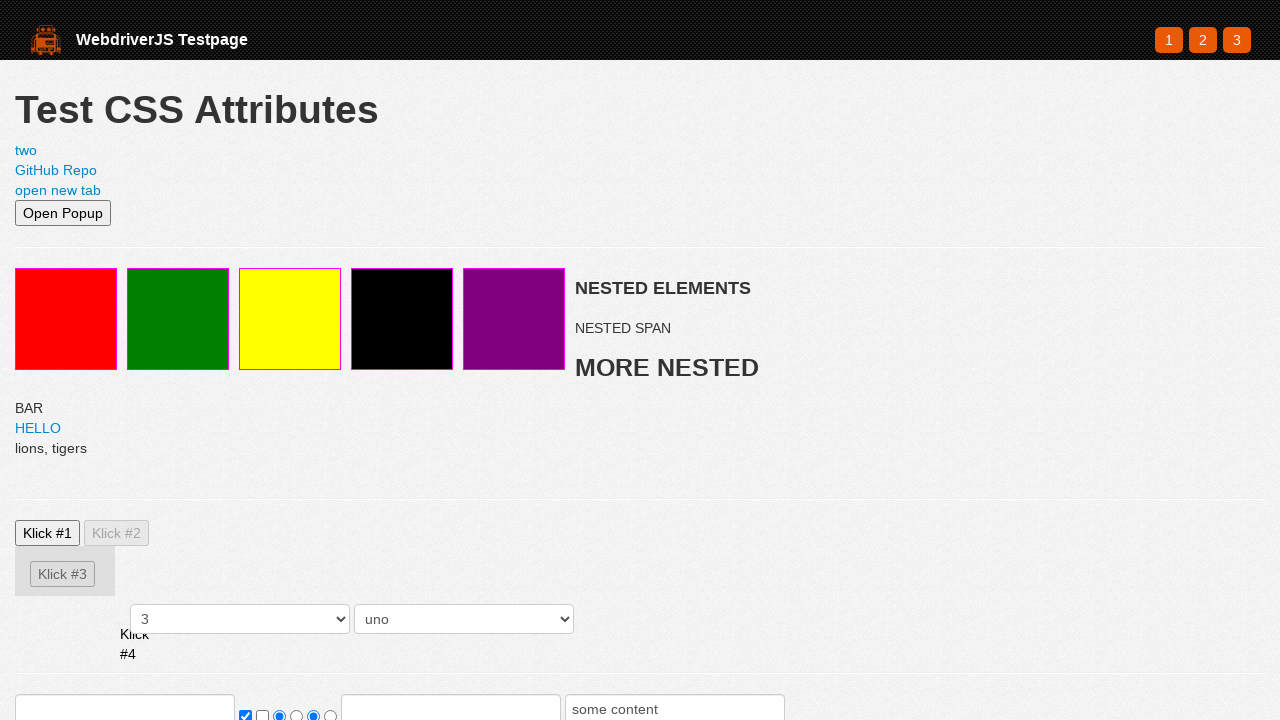

Opened new page/tab in context
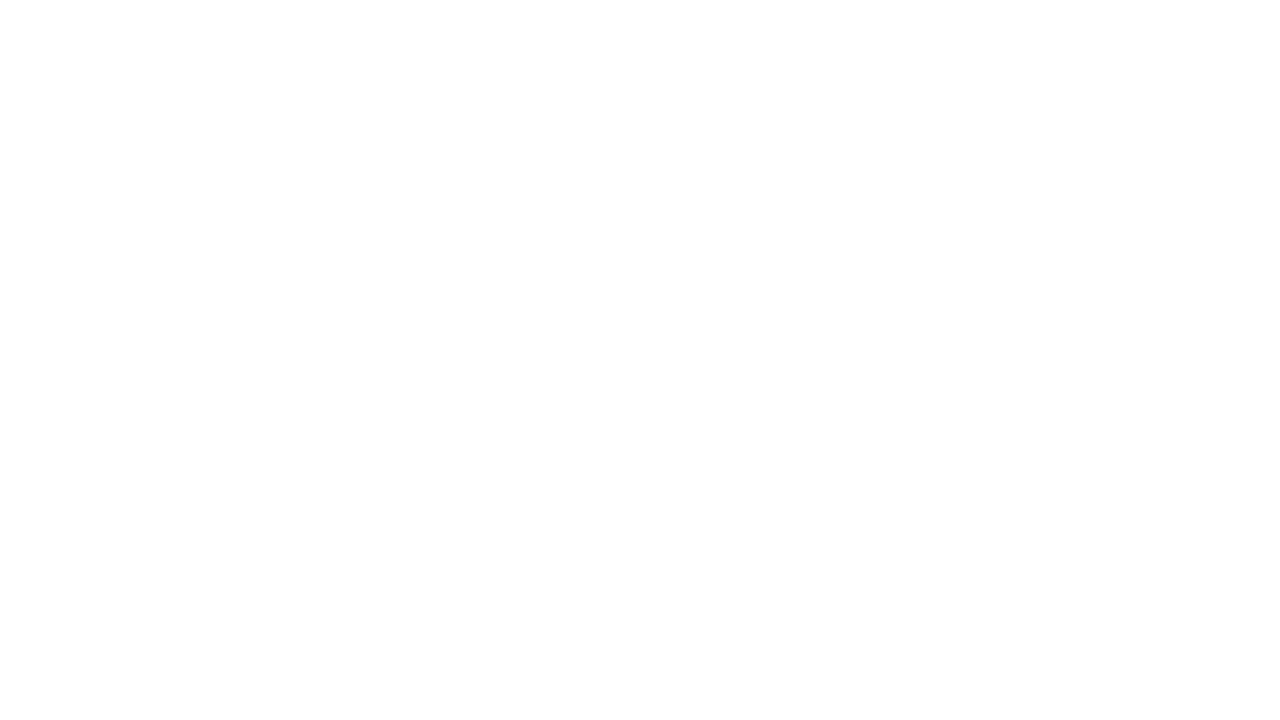

Navigated new page to https://webdriver.io
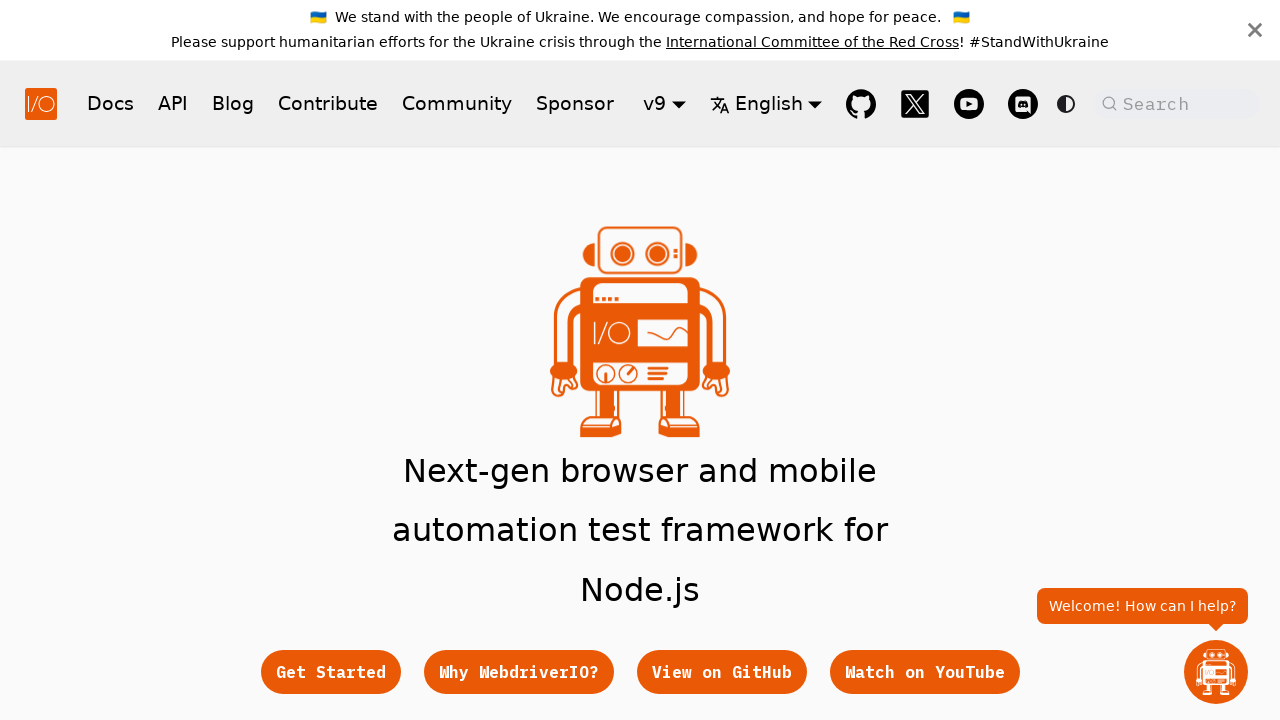

Waited for hero subtitle element to be present
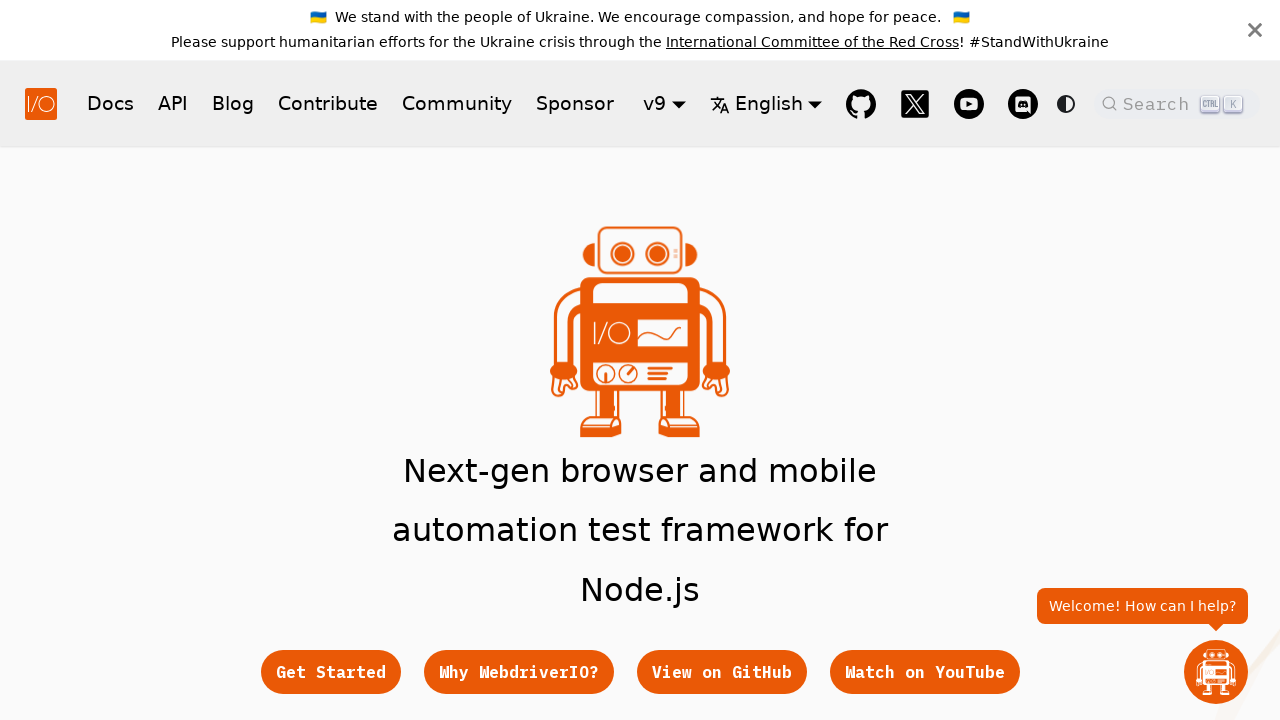

Verified hero subtitle is visible on webdriver.io page
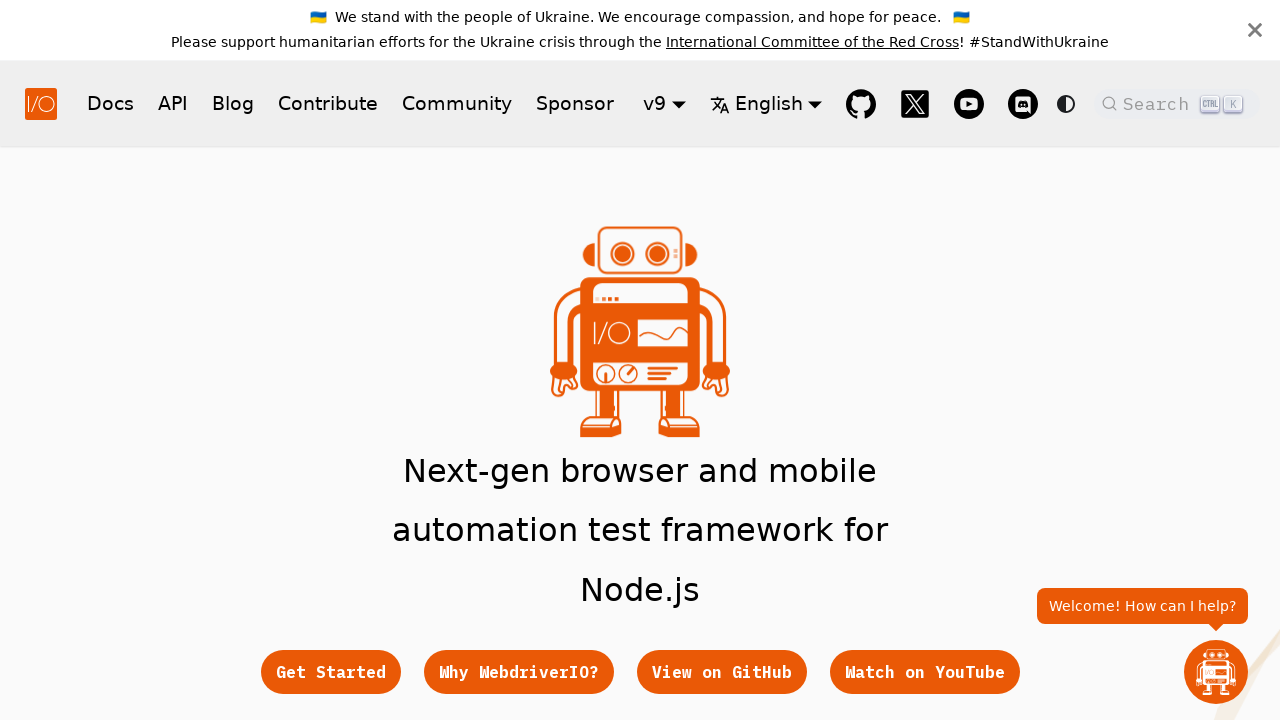

Switched back to original page (guinea-pig.webdriver.io)
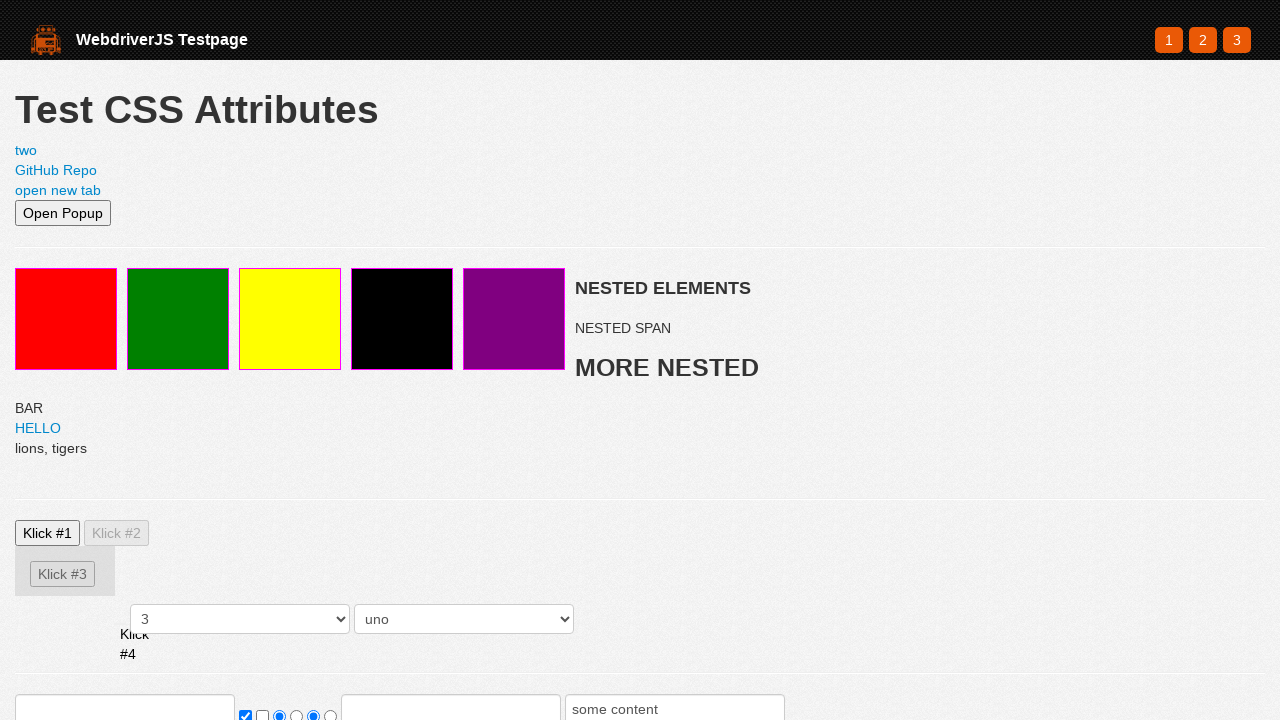

Verified red element is visible on original page
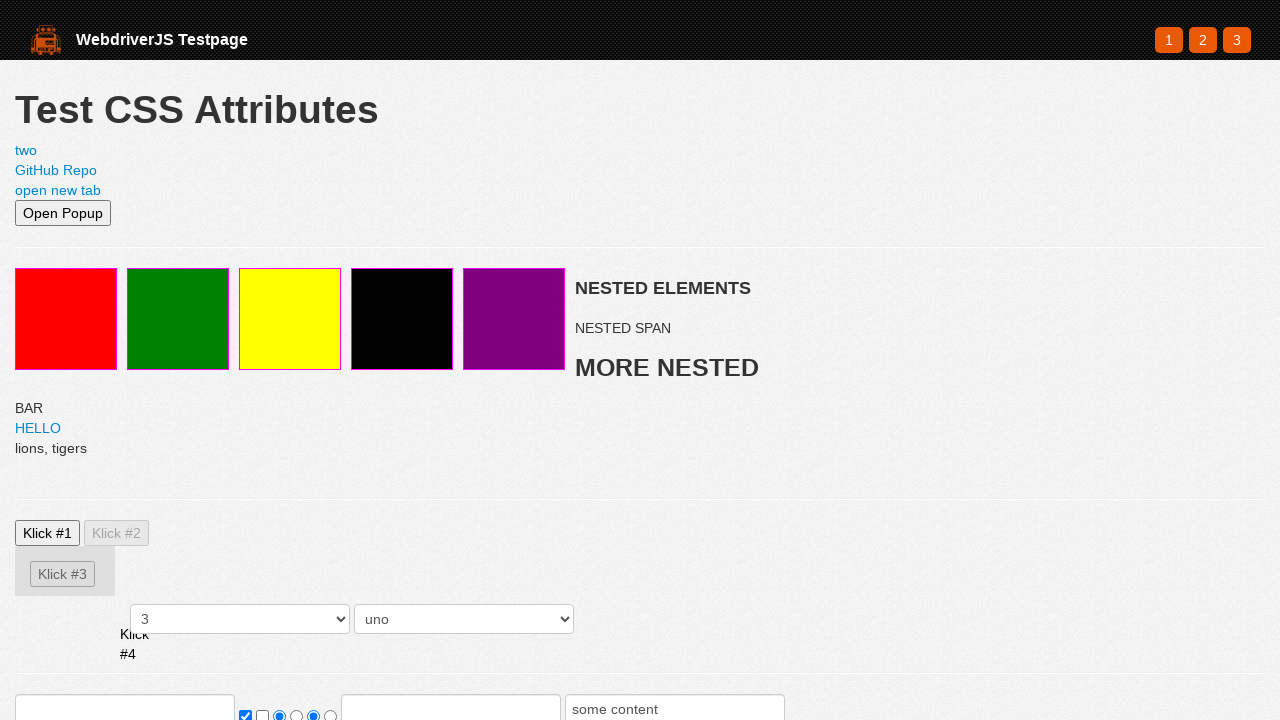

Switched back to webdriver.io page
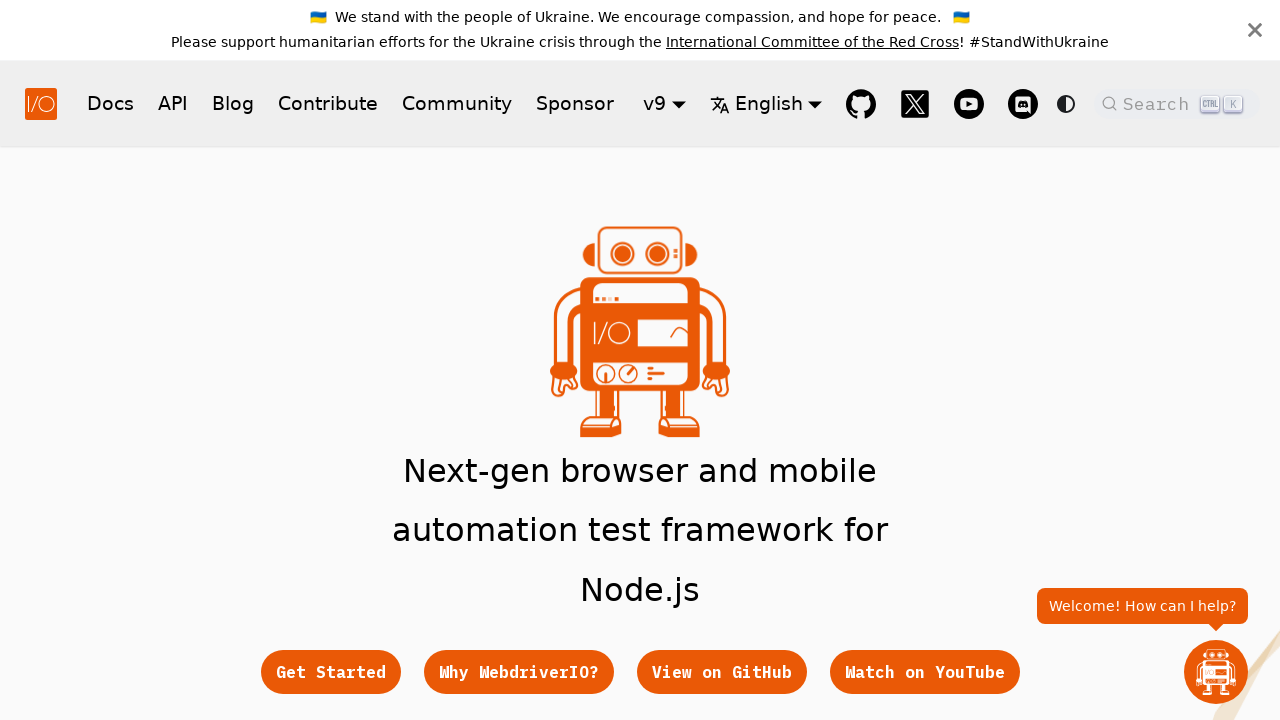

Verified hero subtitle is still visible on webdriver.io page
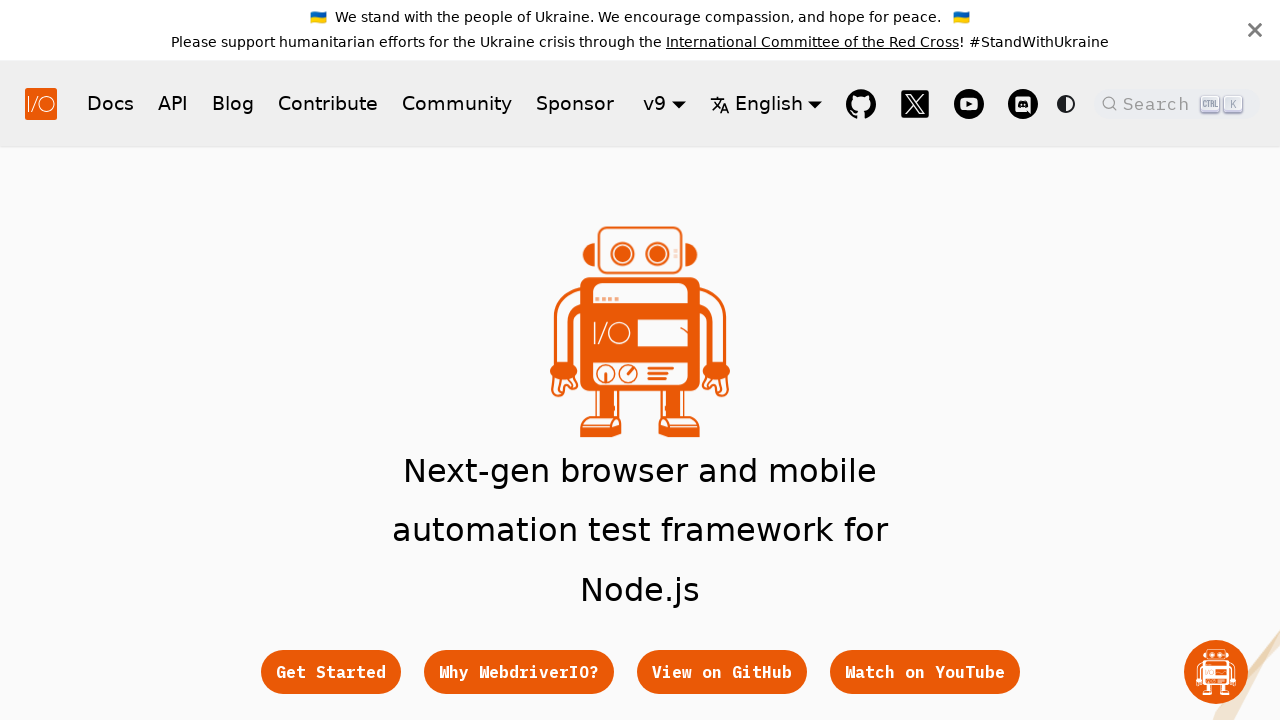

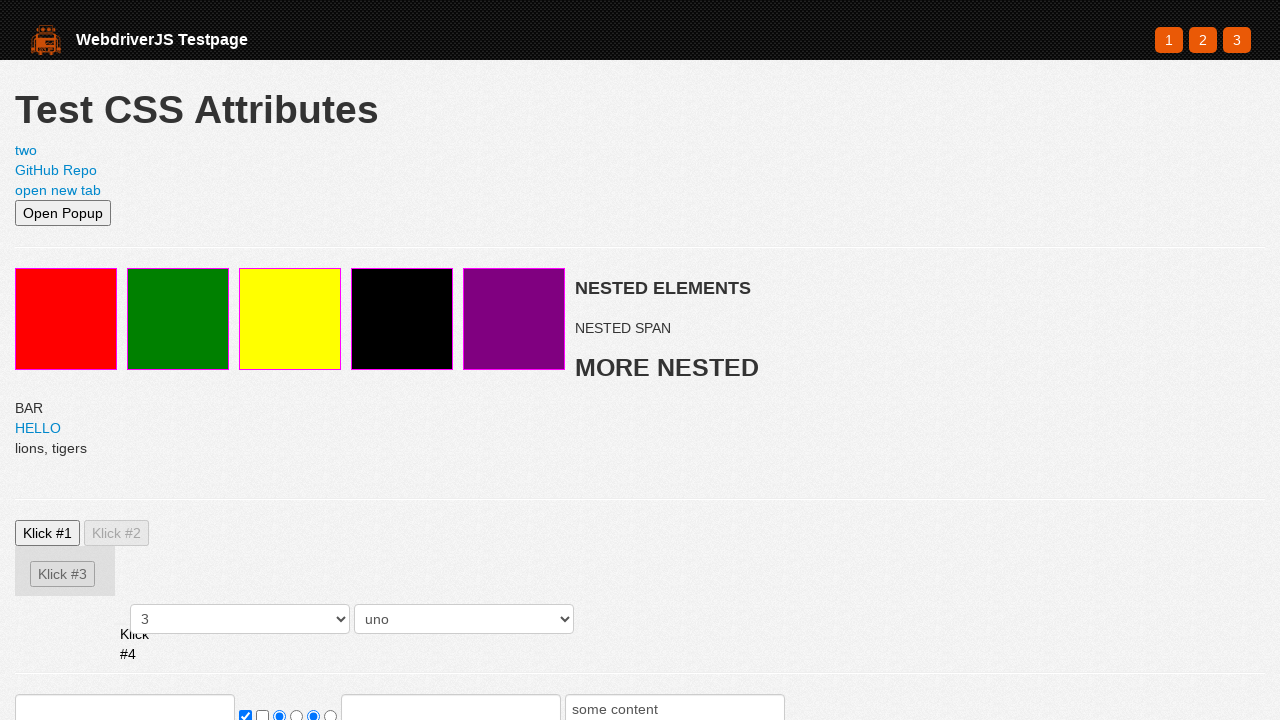